Tests drag and drop functionality by dragging the "Drag me" element and dropping it onto the "Drop here" target, then verifying the text changes to "Dropped!"

Starting URL: https://demoqa.com/droppable

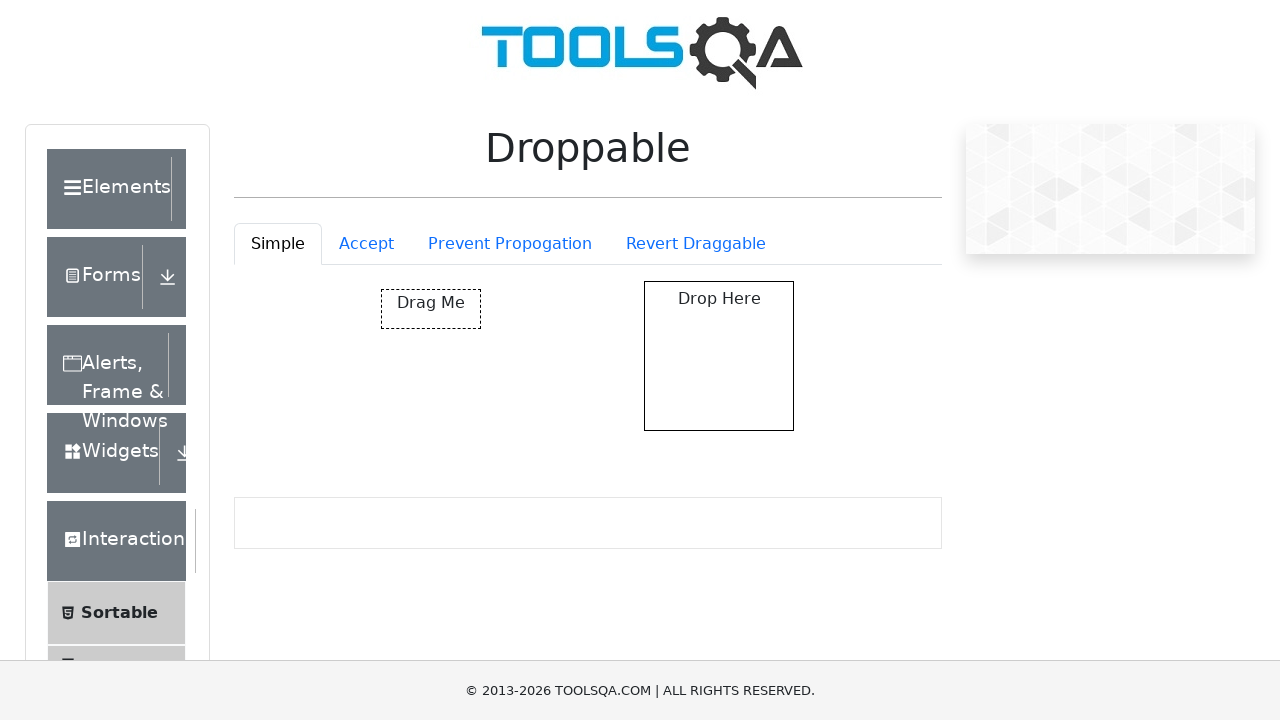

Located the draggable element with id 'draggable'
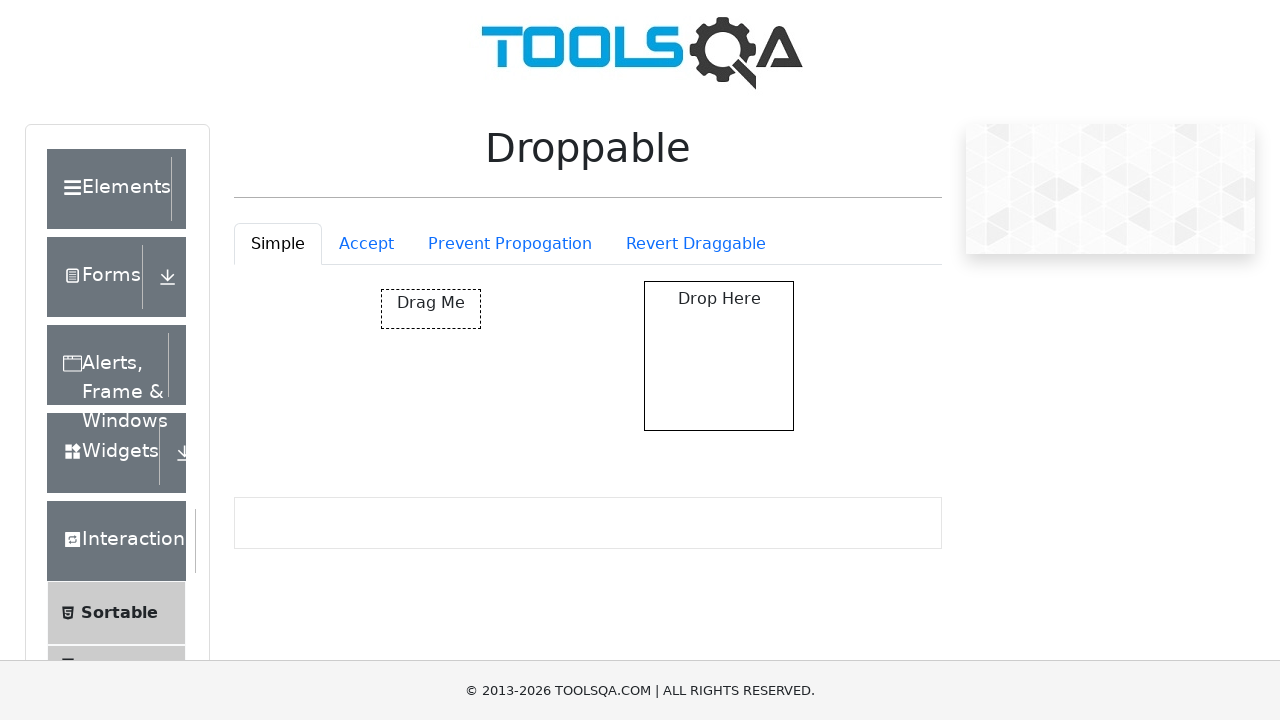

Located the droppable target element
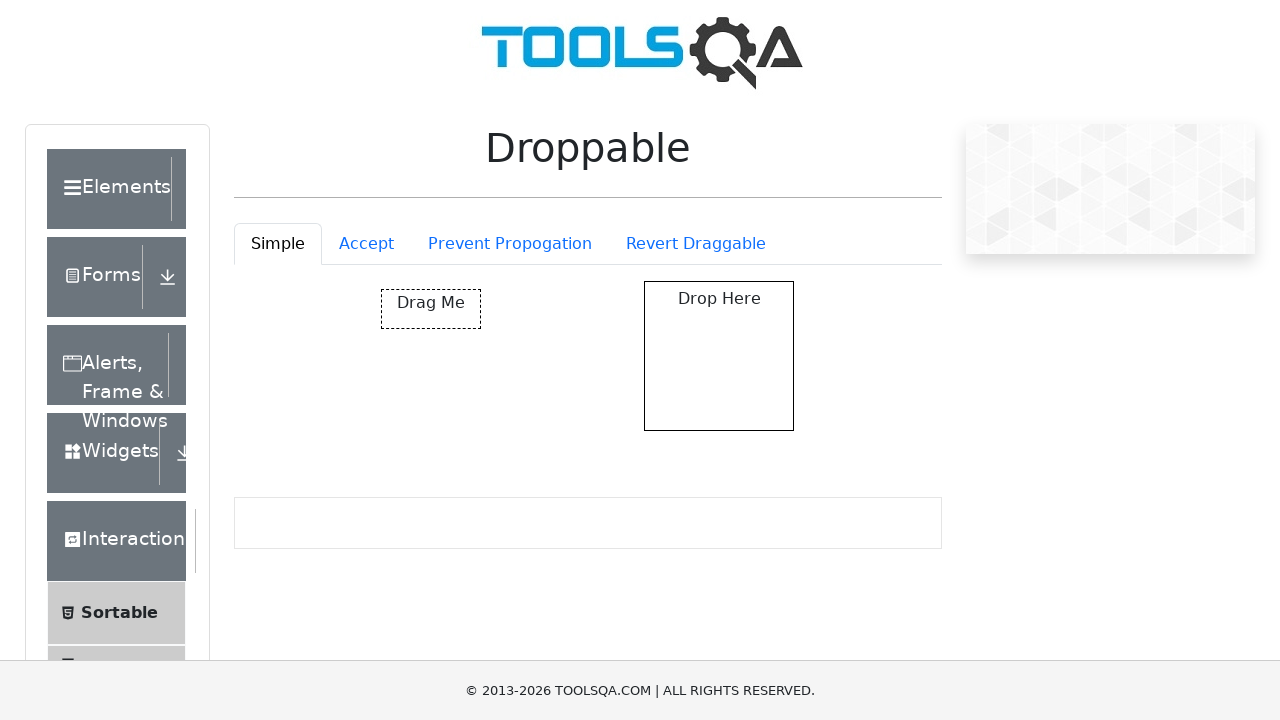

Dragged 'Drag me' element and dropped it onto the 'Drop here' target at (719, 356)
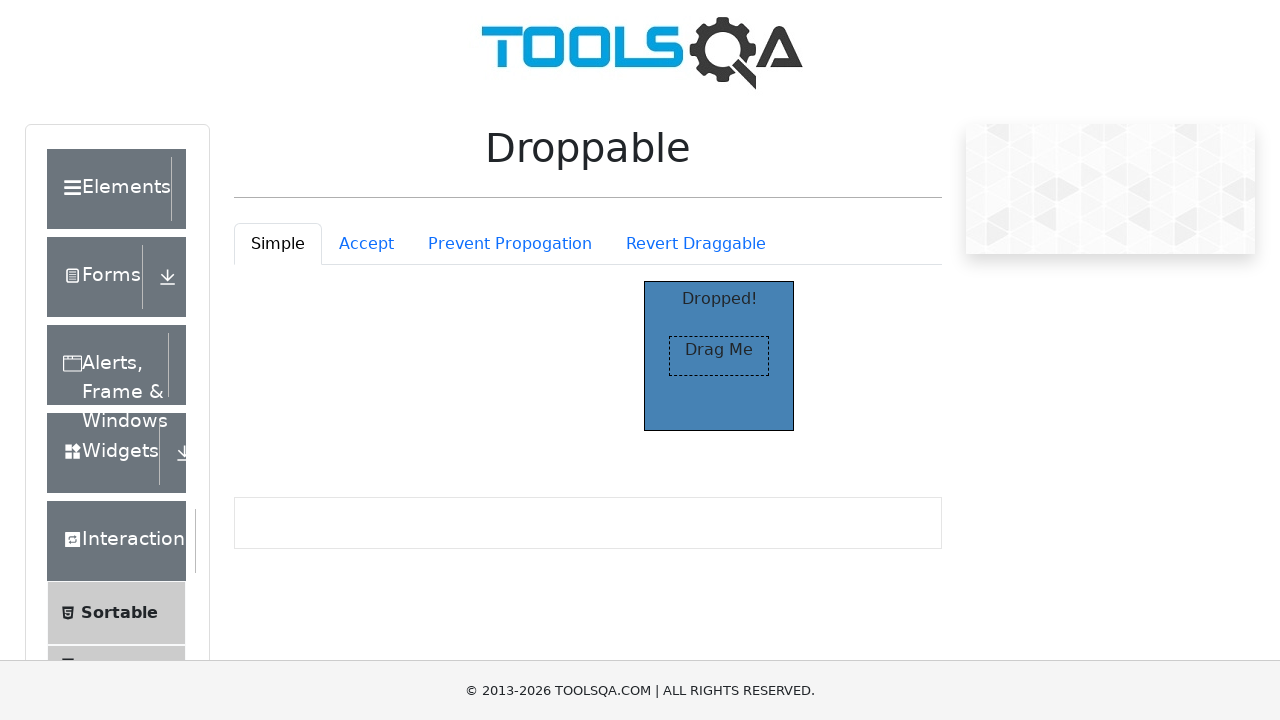

Verified that the dropped element now displays 'Dropped!' text
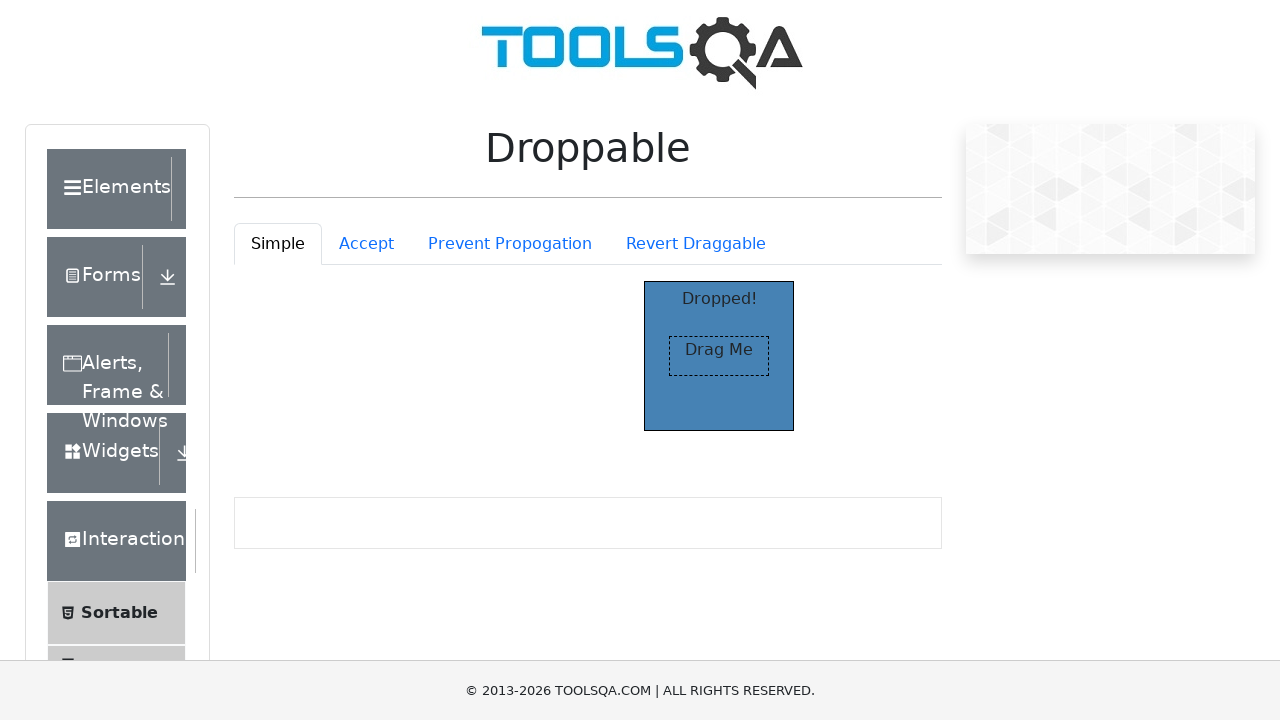

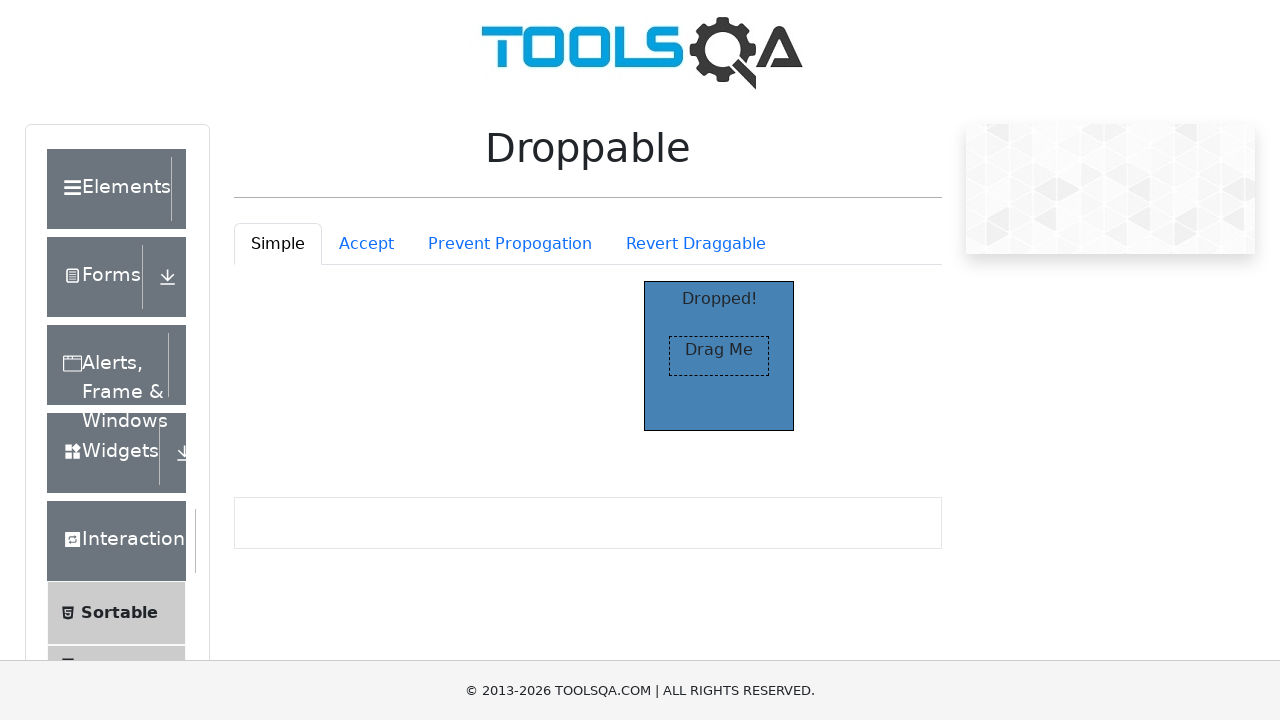